Tests explicit wait for element visibility by clicking Start and waiting for loading icon to appear

Starting URL: http://the-internet.herokuapp.com/dynamic_loading/2

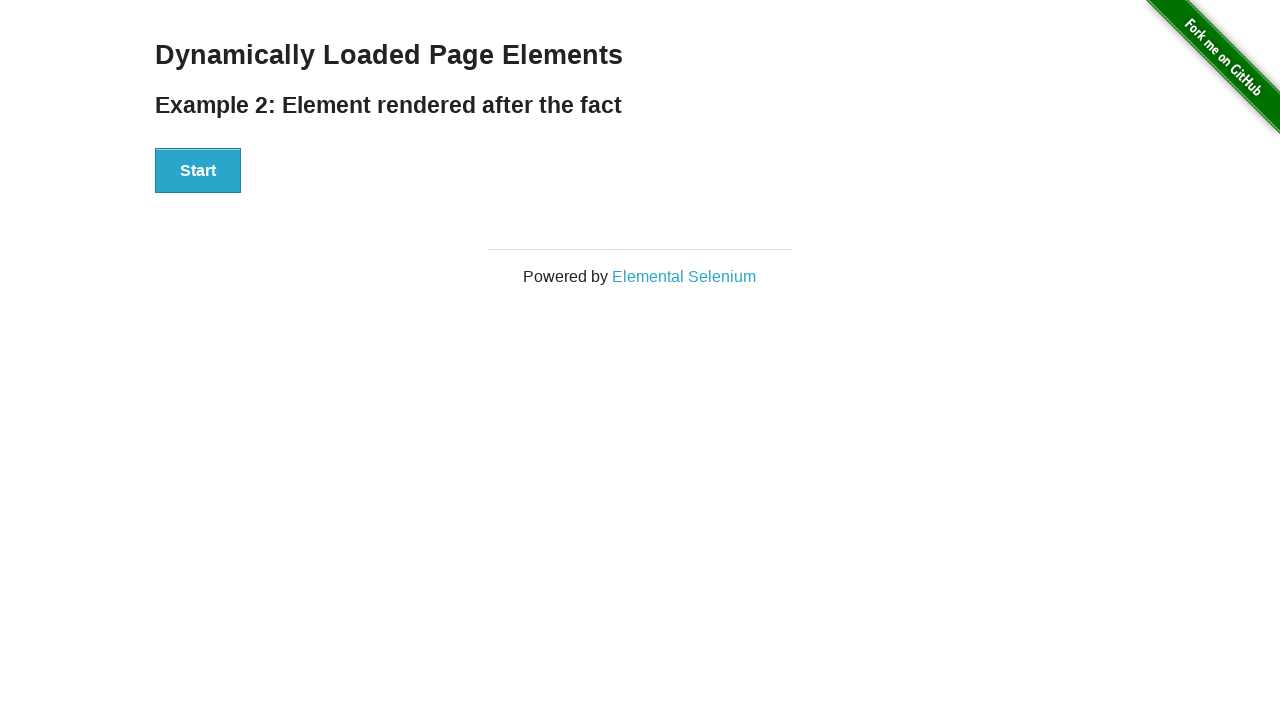

Clicked Start button to trigger loading at (198, 171) on xpath=//div//button[text()='Start']
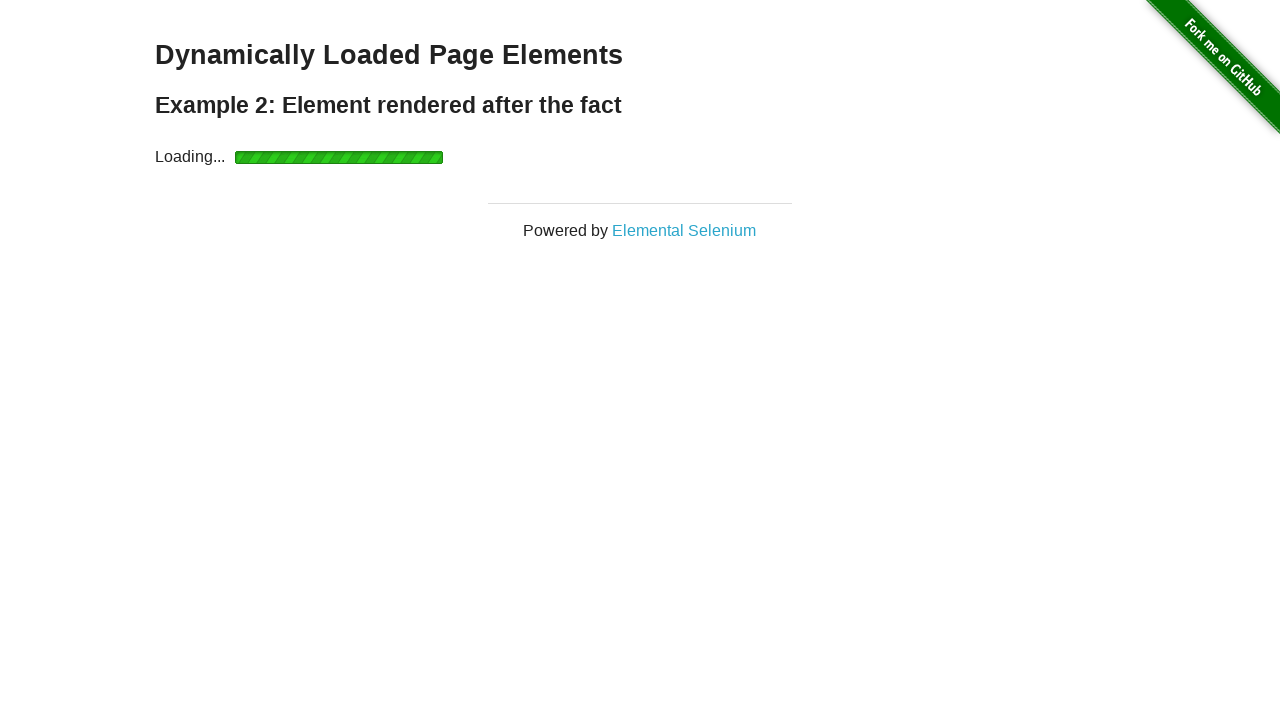

Loading icon appeared and is visible
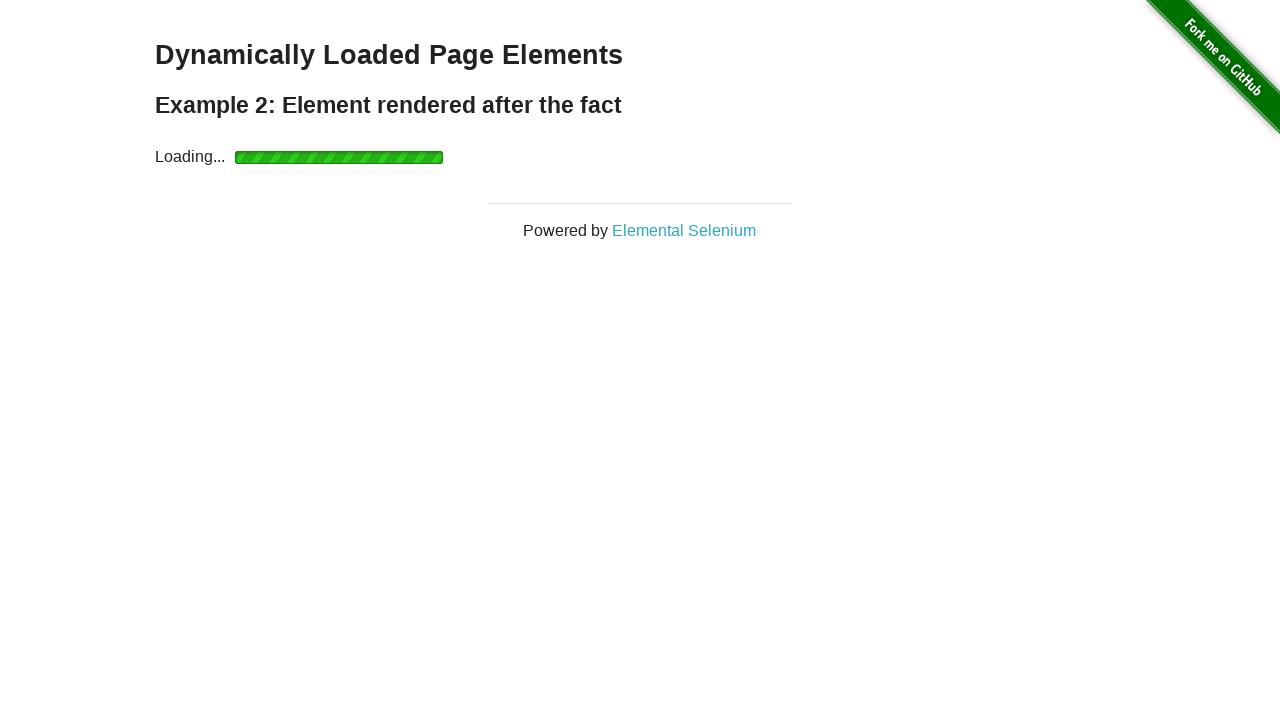

Hello World text is now visible after loading completed
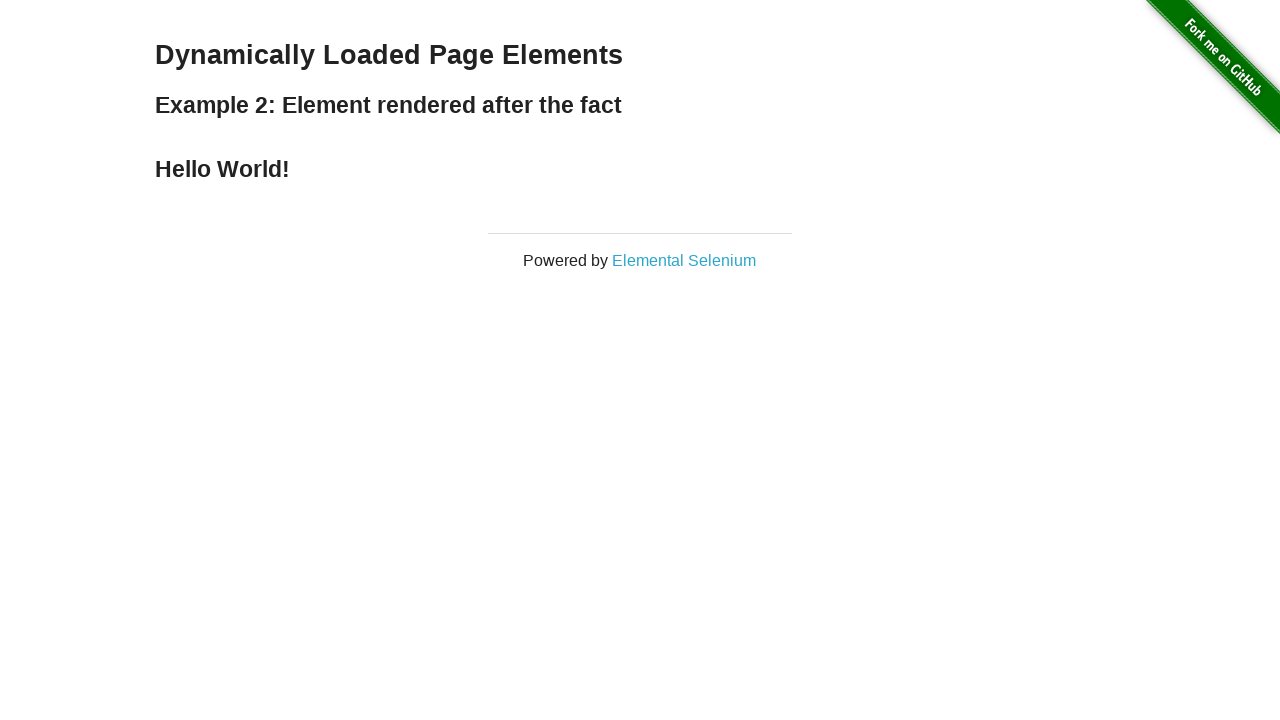

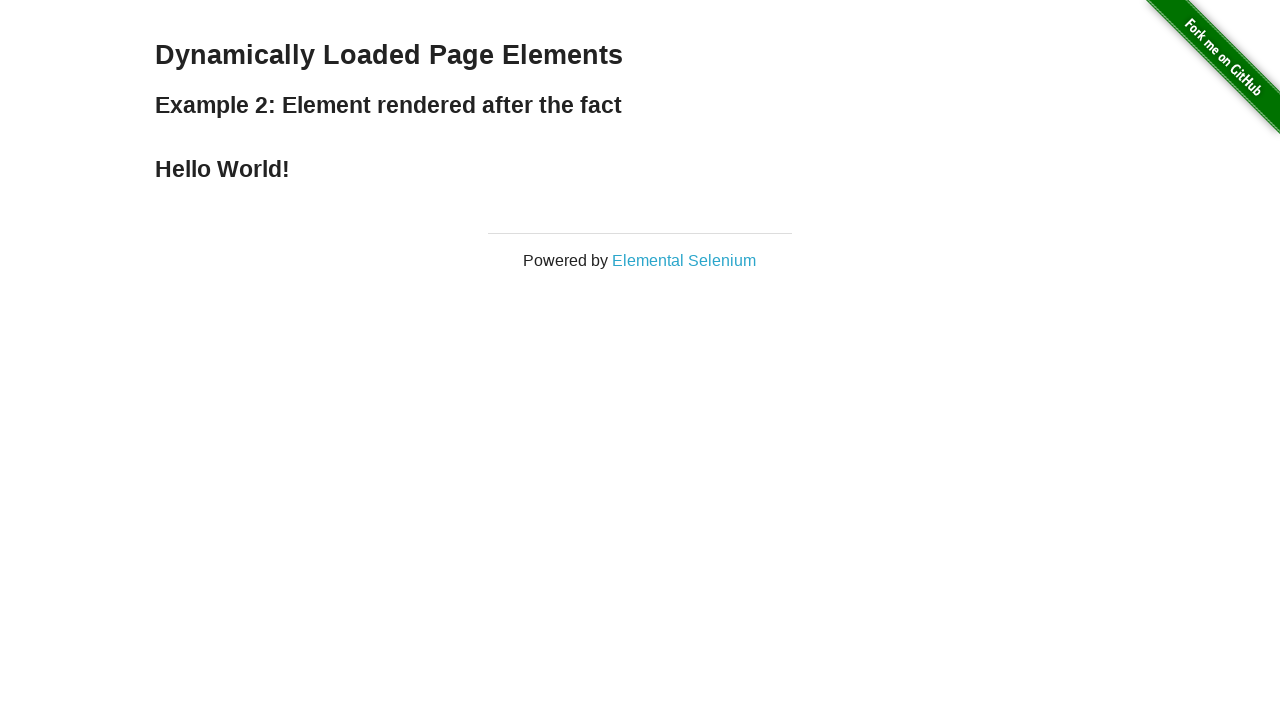